Navigates to the Leafground website's frame section and counts the number of iframe elements on the page

Starting URL: https://leafground.com/

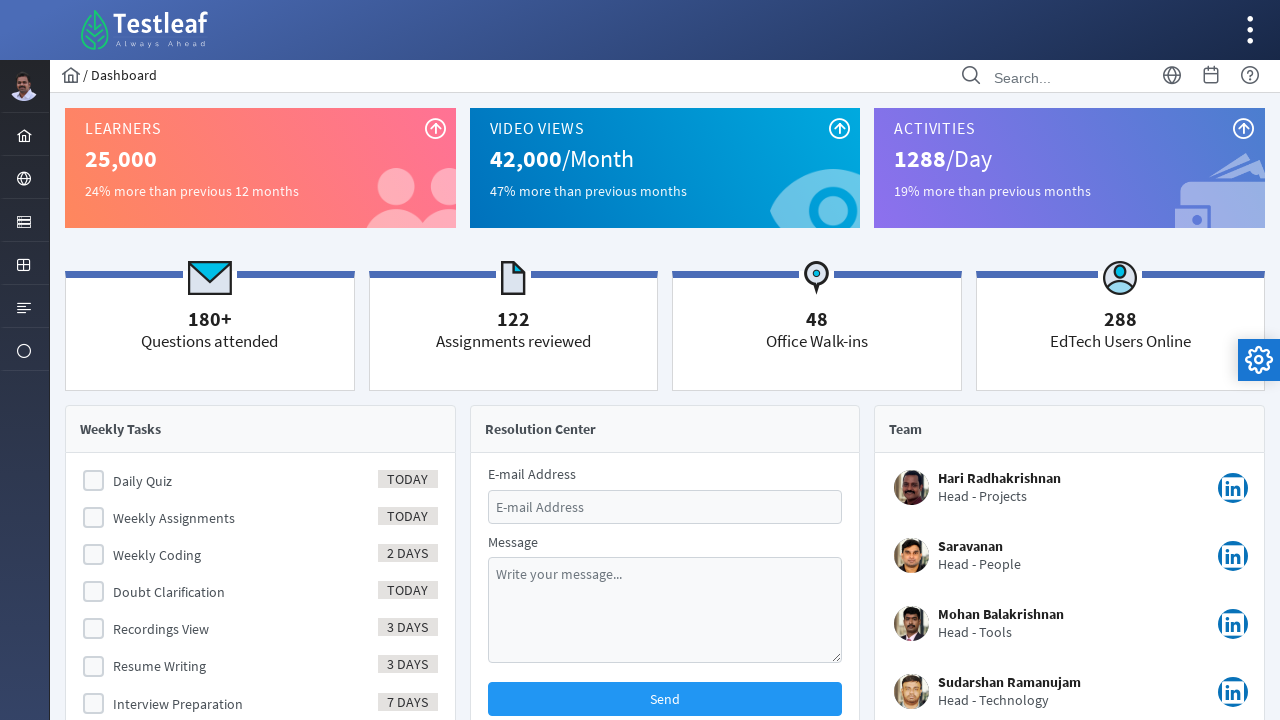

Clicked on Browser menu item (globe icon) at (24, 179) on xpath=//i[@class='pi pi-globe layout-menuitem-icon']
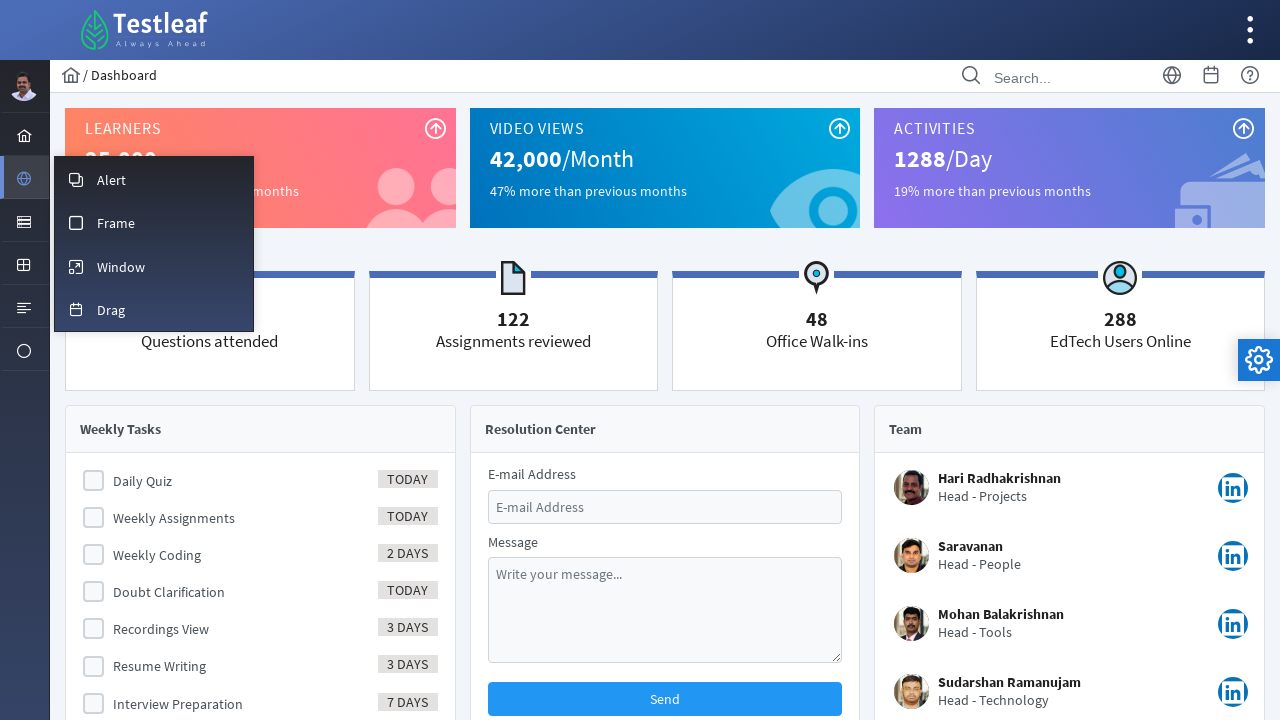

Clicked on Frame submenu item (stop icon) at (76, 223) on xpath=//i[@class='pi pi-fw pi-stop layout-menuitem-icon']
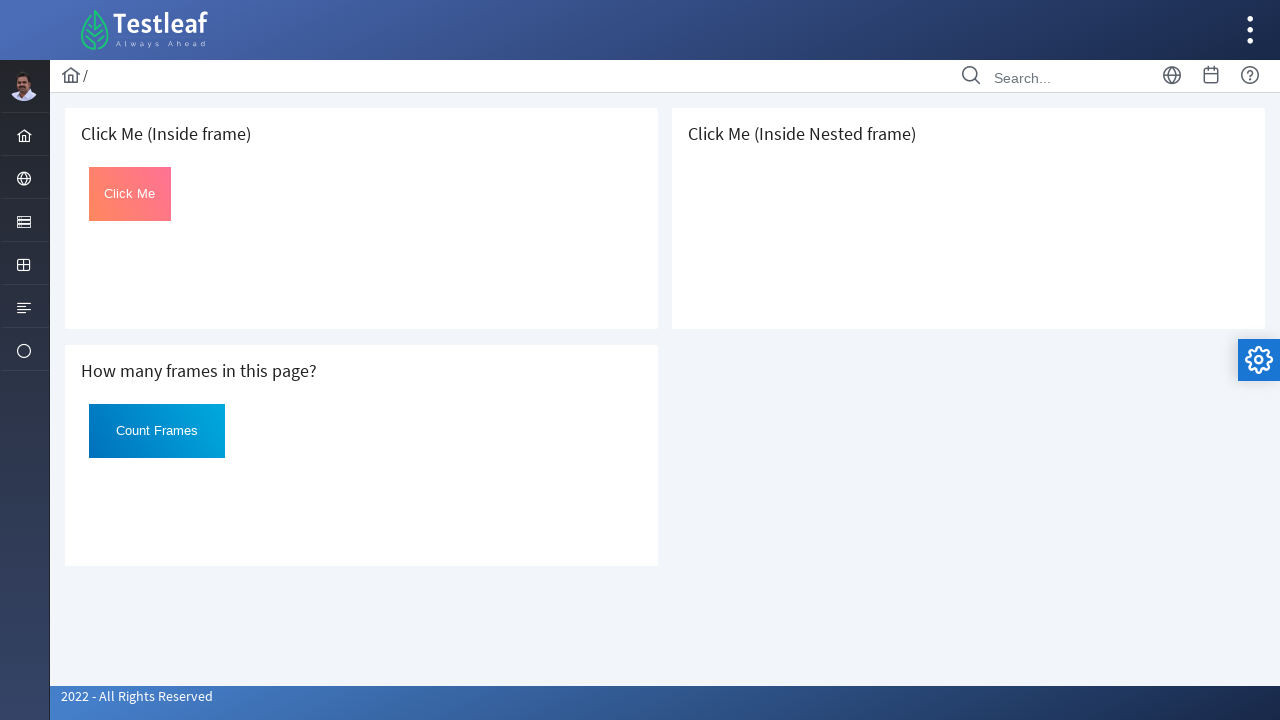

Waited for page to reach domcontentloaded state
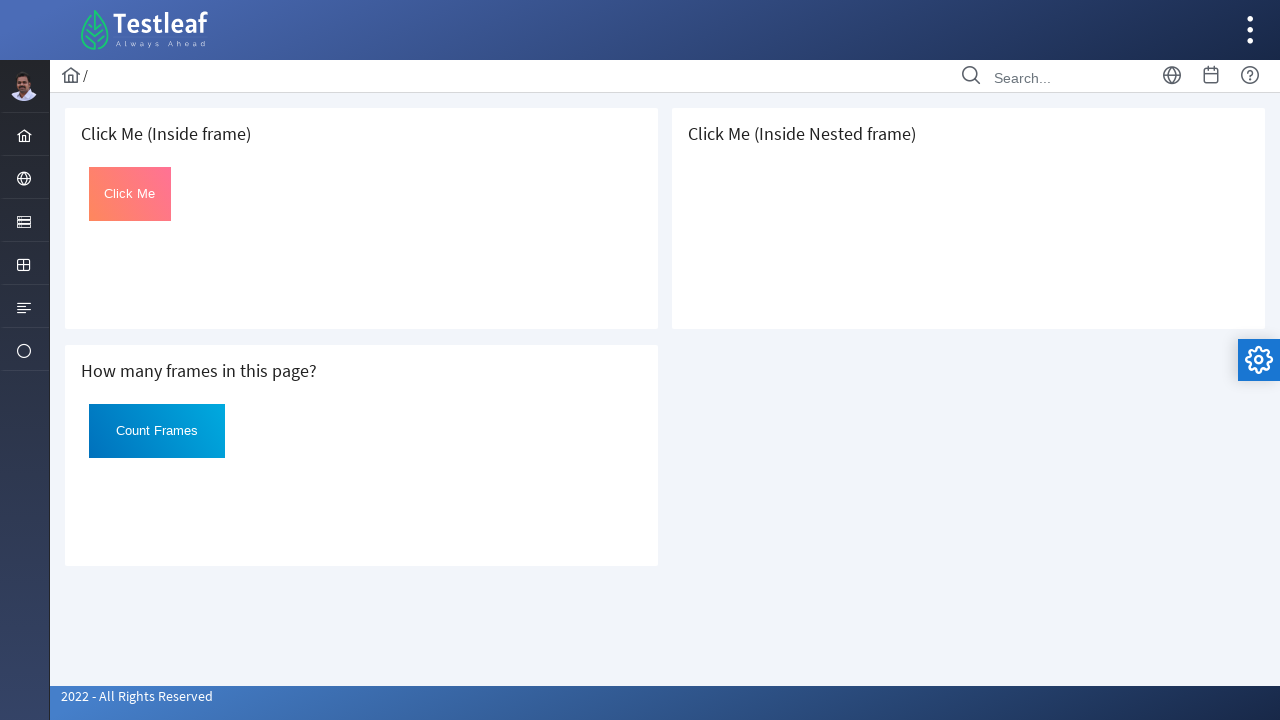

Found and counted 3 iframe elements on the page
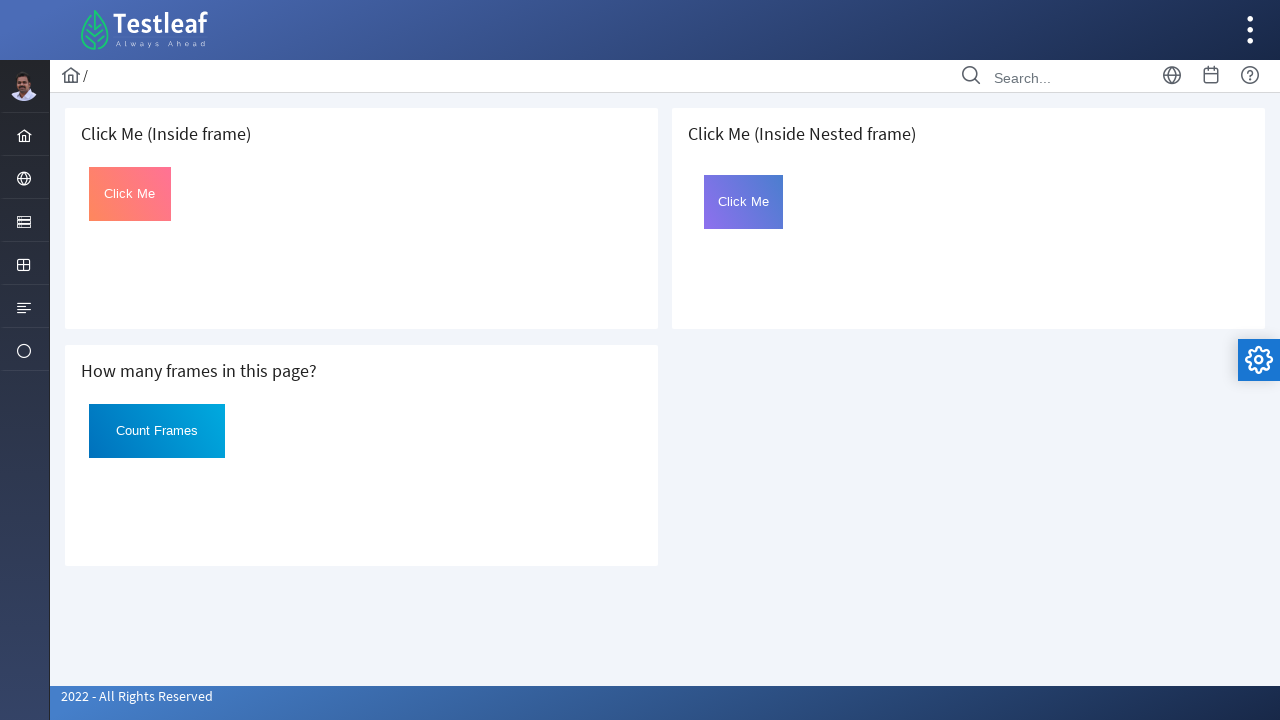

Printed frame count result: 3
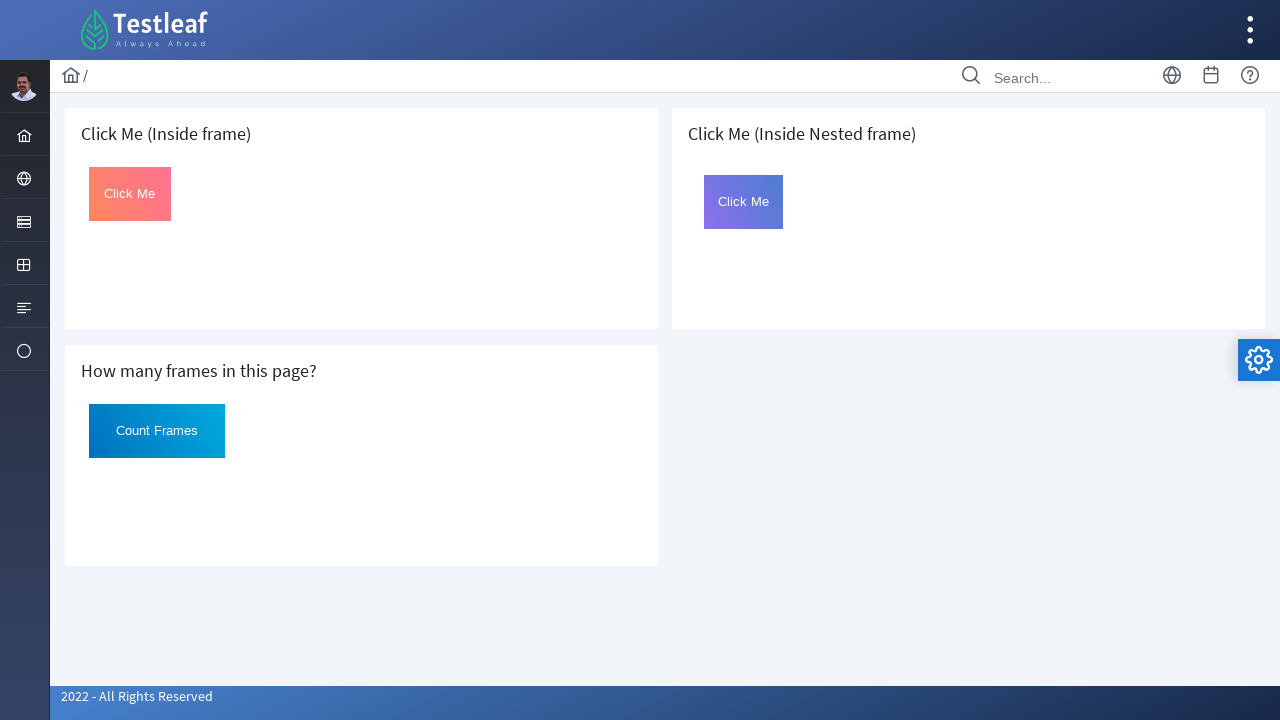

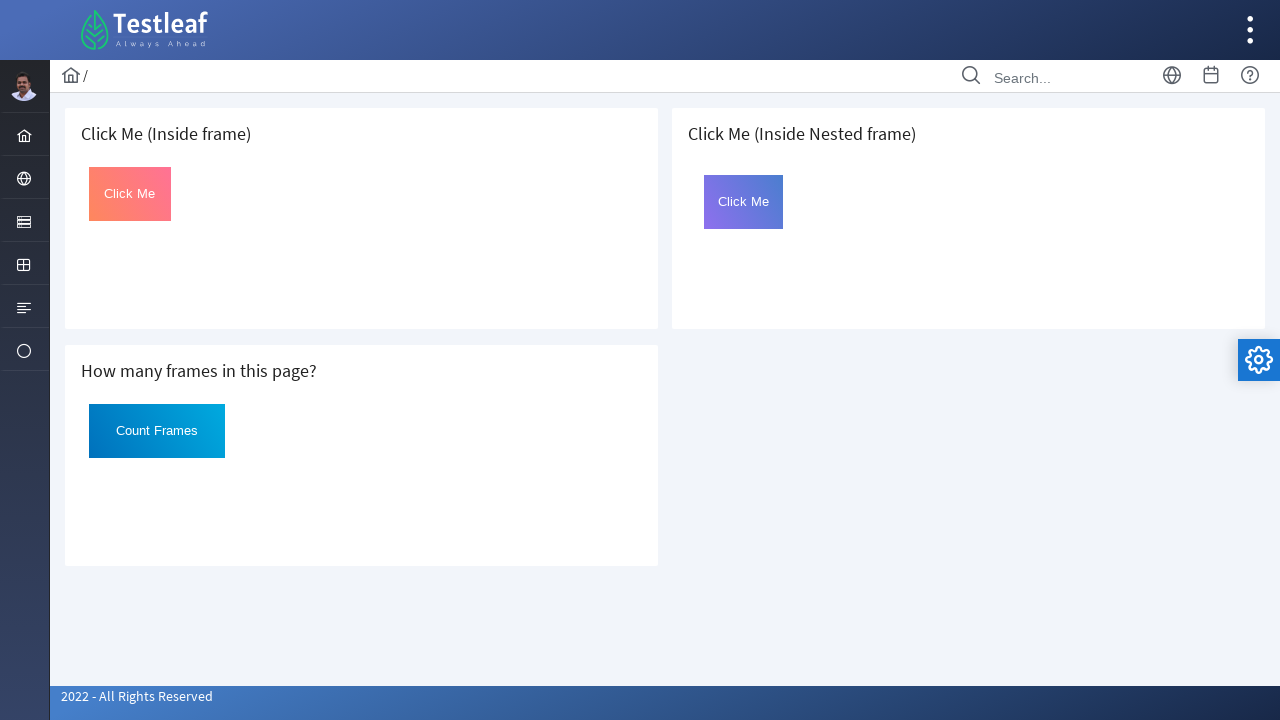